Tests radio button functionality by verifying initial state, clicking radio buttons, and confirming selection behavior

Starting URL: https://rahulshettyacademy.com/AutomationPractice/

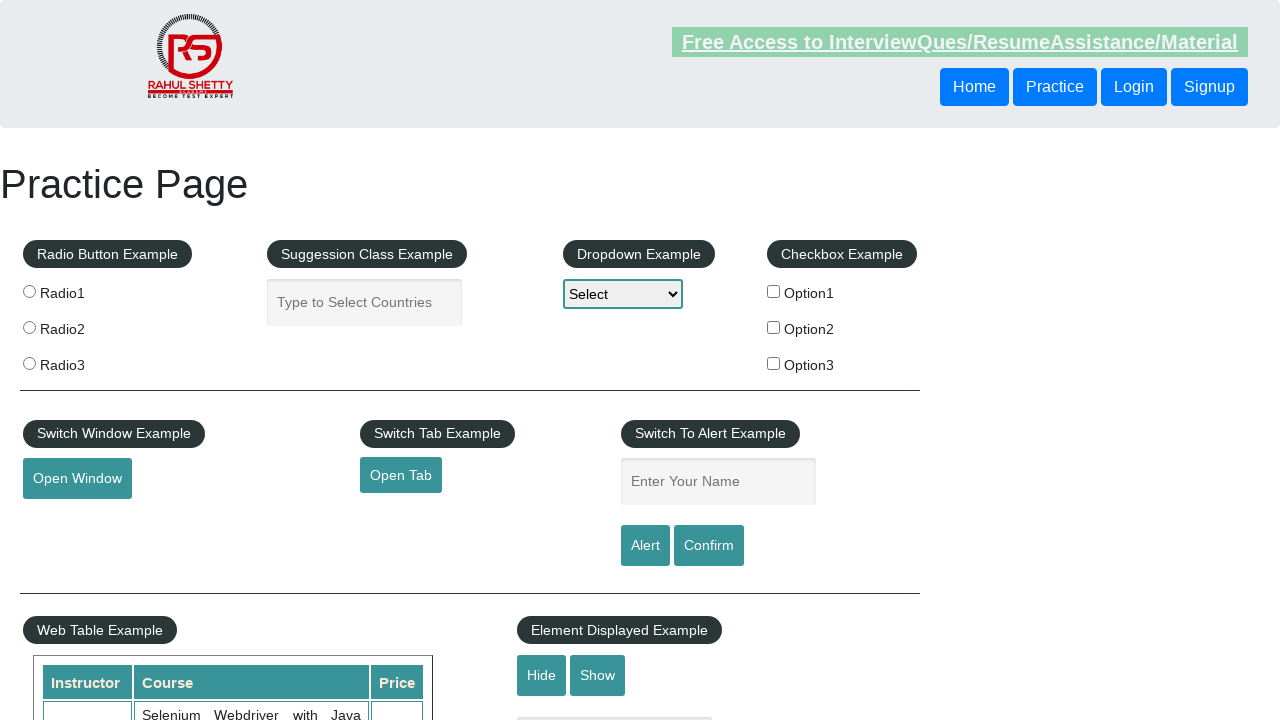

Located radio button 2 element
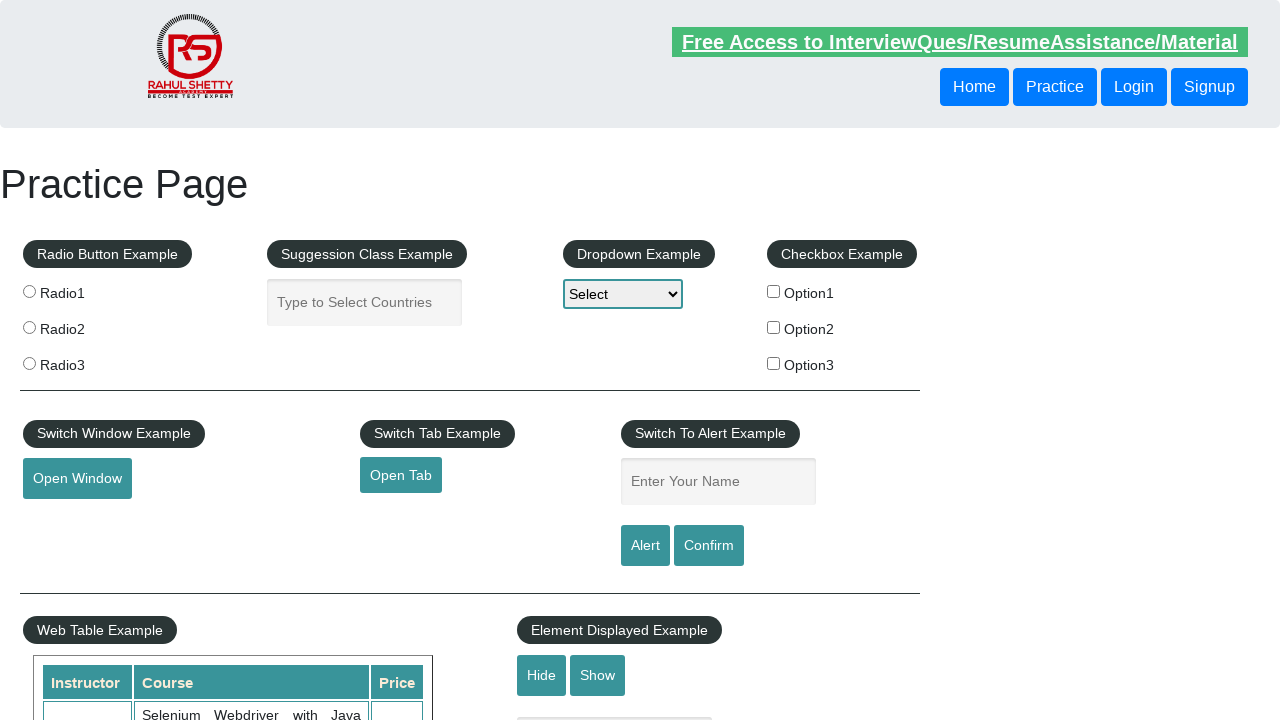

Verified radio button 2 is initially unselected
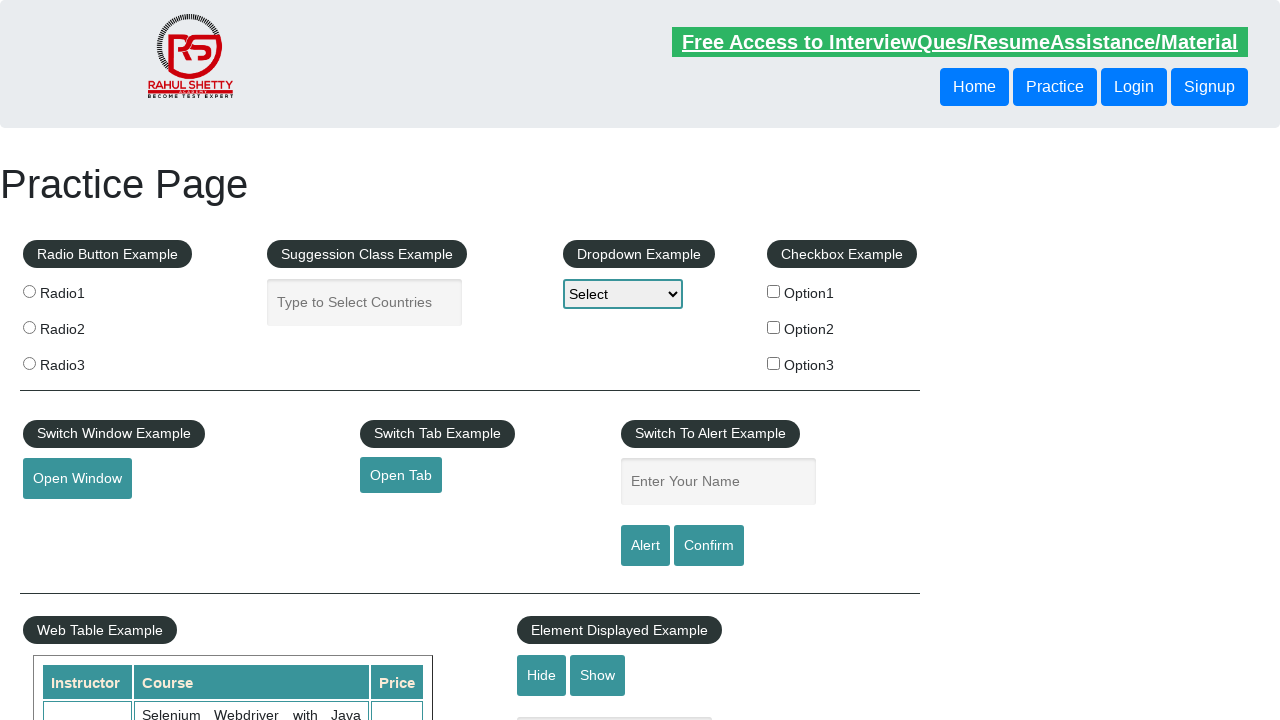

Clicked radio button 2 at (29, 327) on [value='radio2']
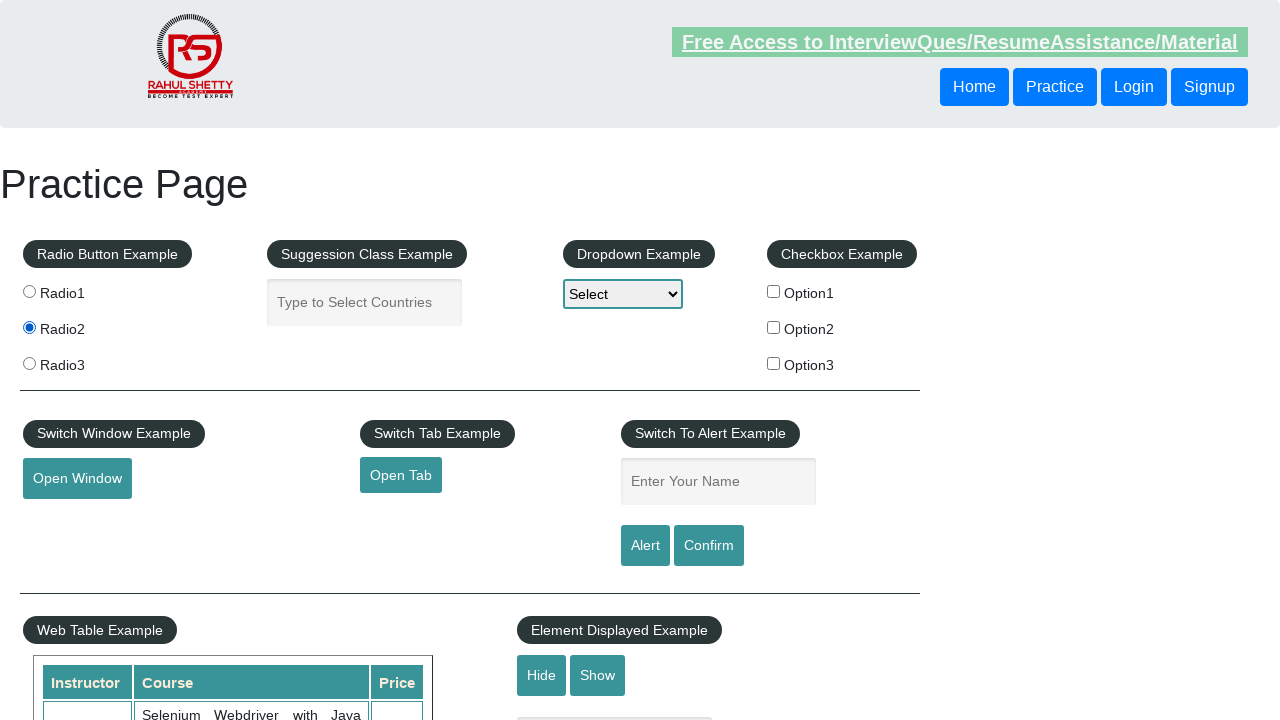

Verified radio button 2 is now selected
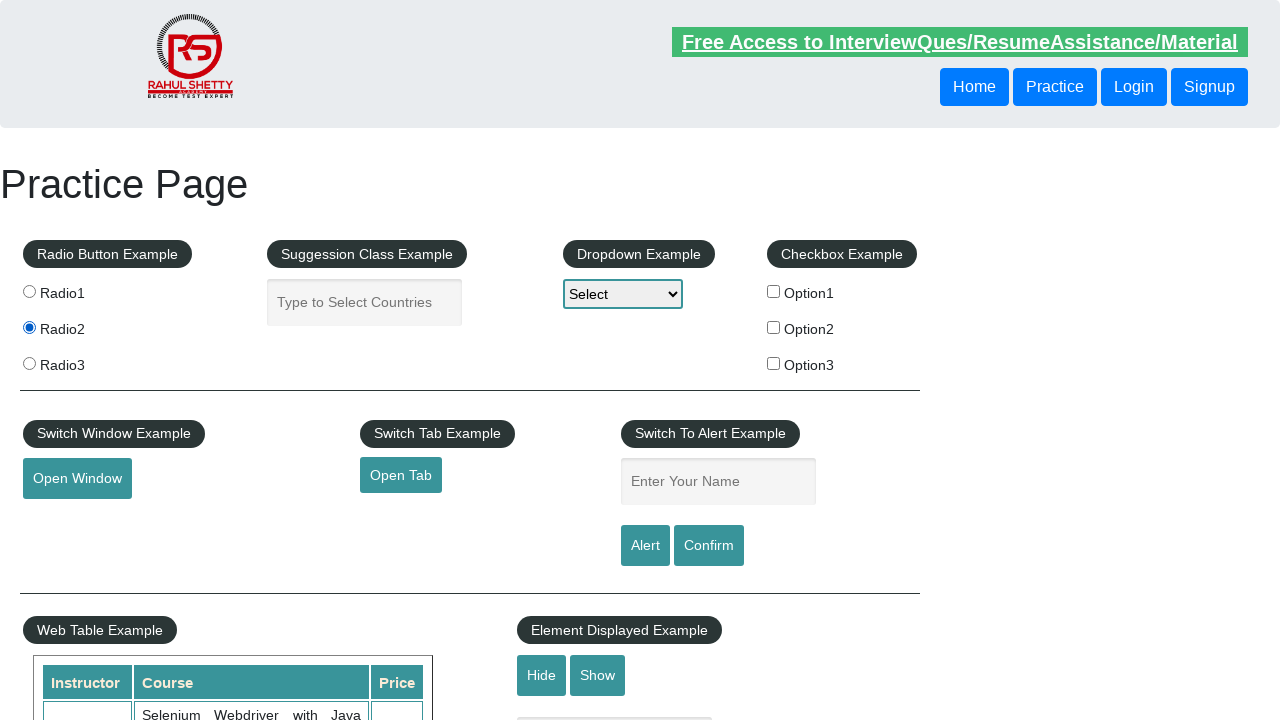

Located radio button 3 element
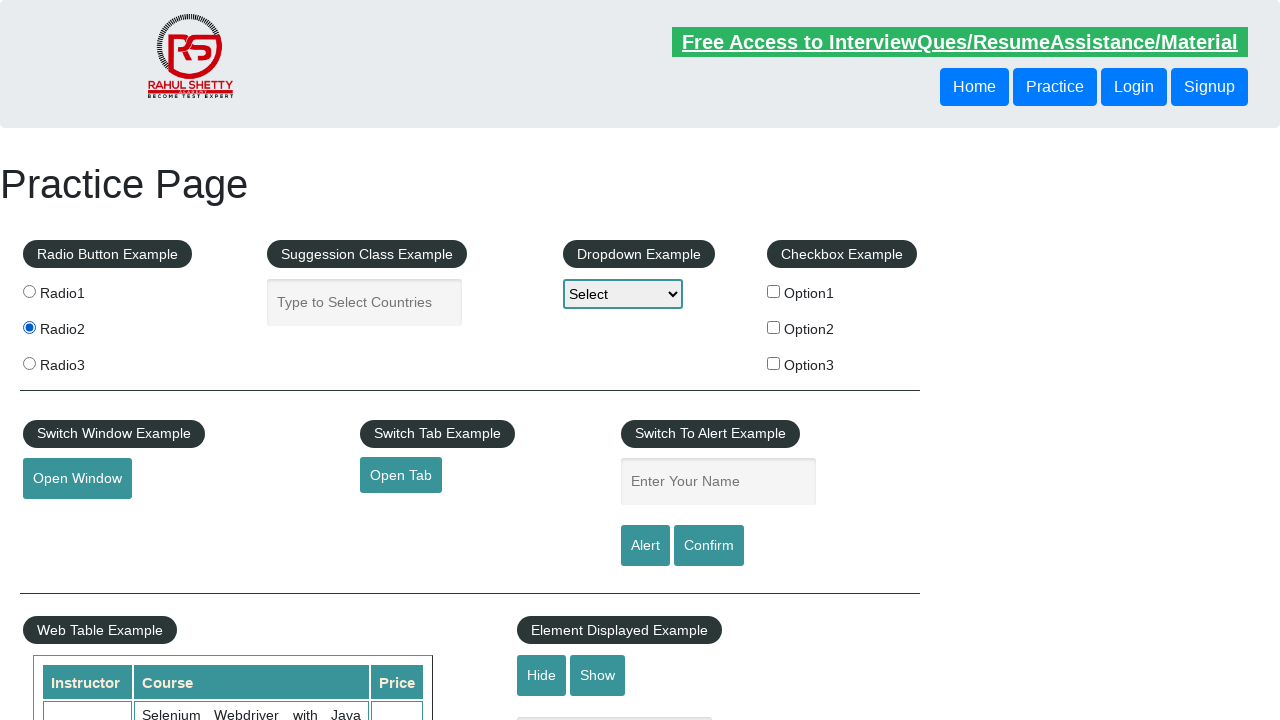

Clicked radio button 3 at (29, 363) on [value='radio3']
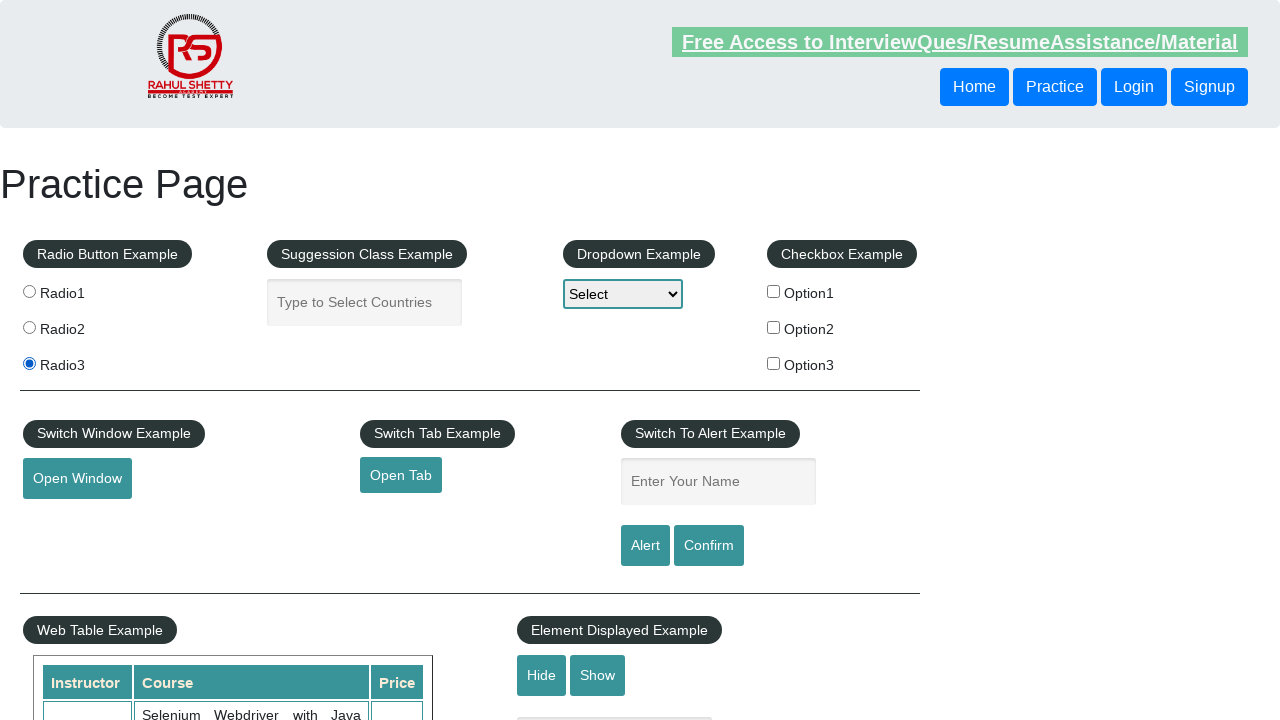

Verified radio button 3 is selected
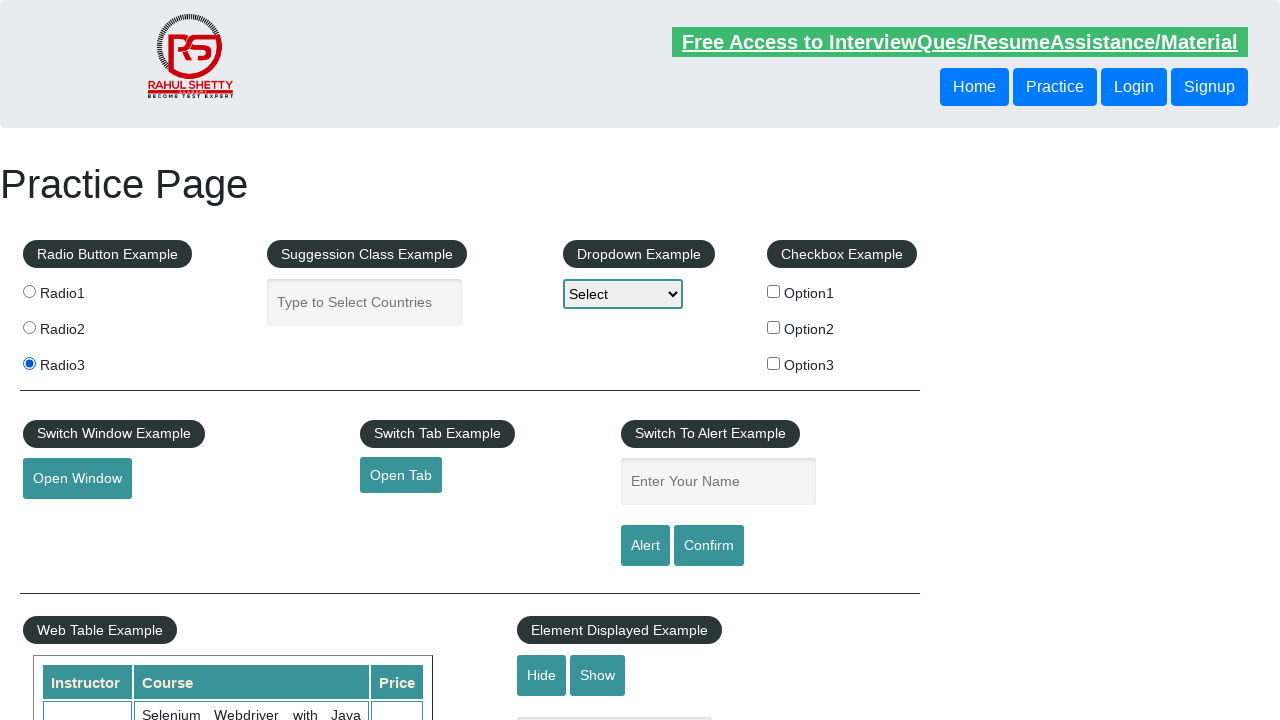

Verified radio button 2 is unselected after selecting radio button 3
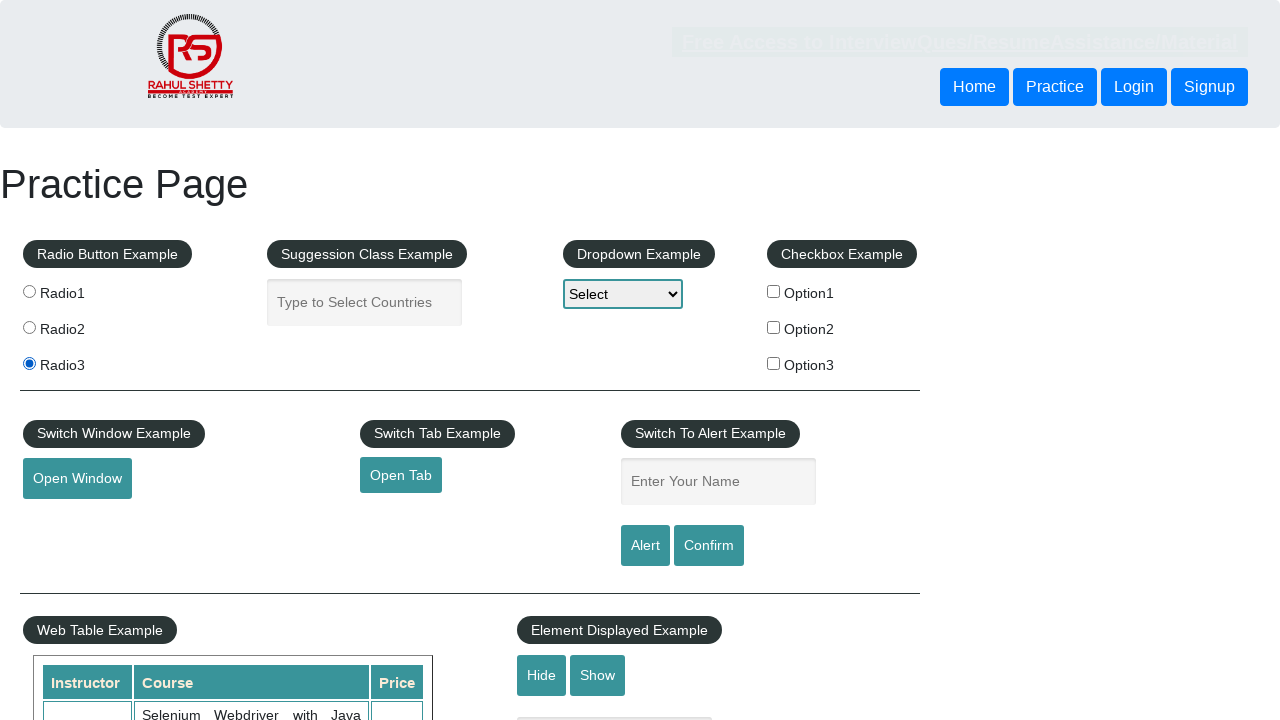

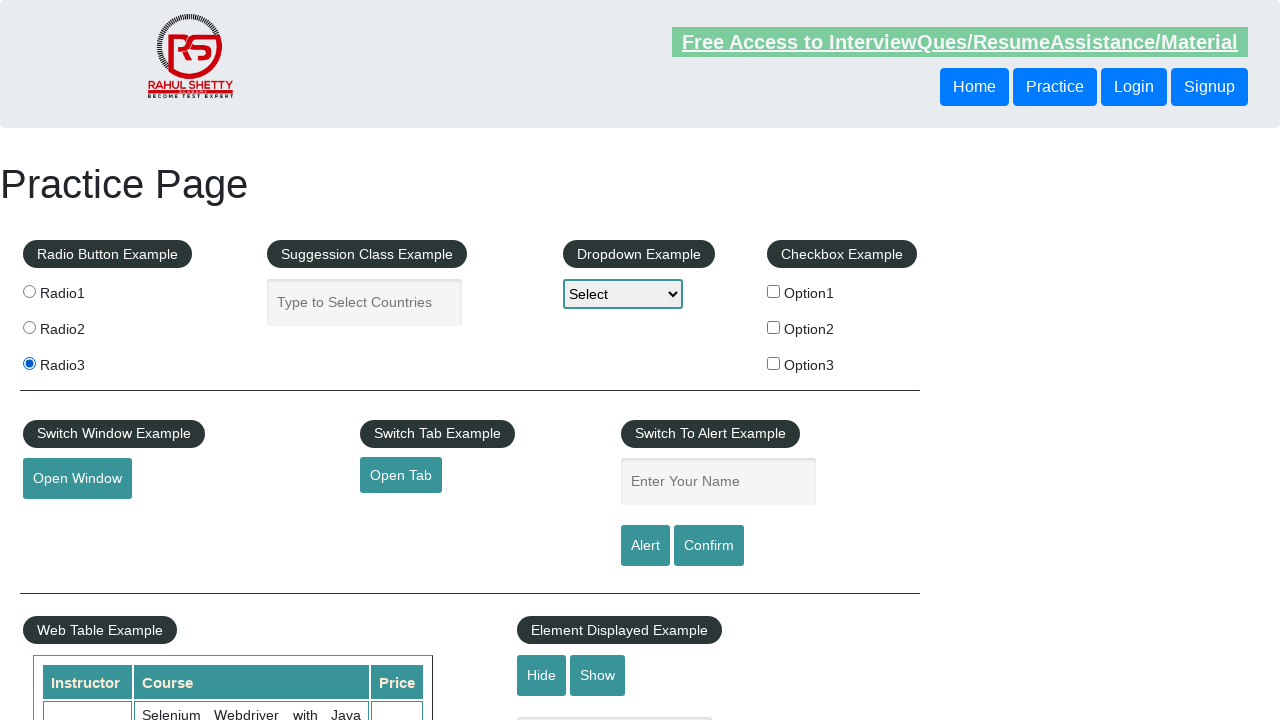